Tests drag and drop functionality by navigating to the Drag and Drop page and dragging column A to column B

Starting URL: https://practice.cydeo.com/

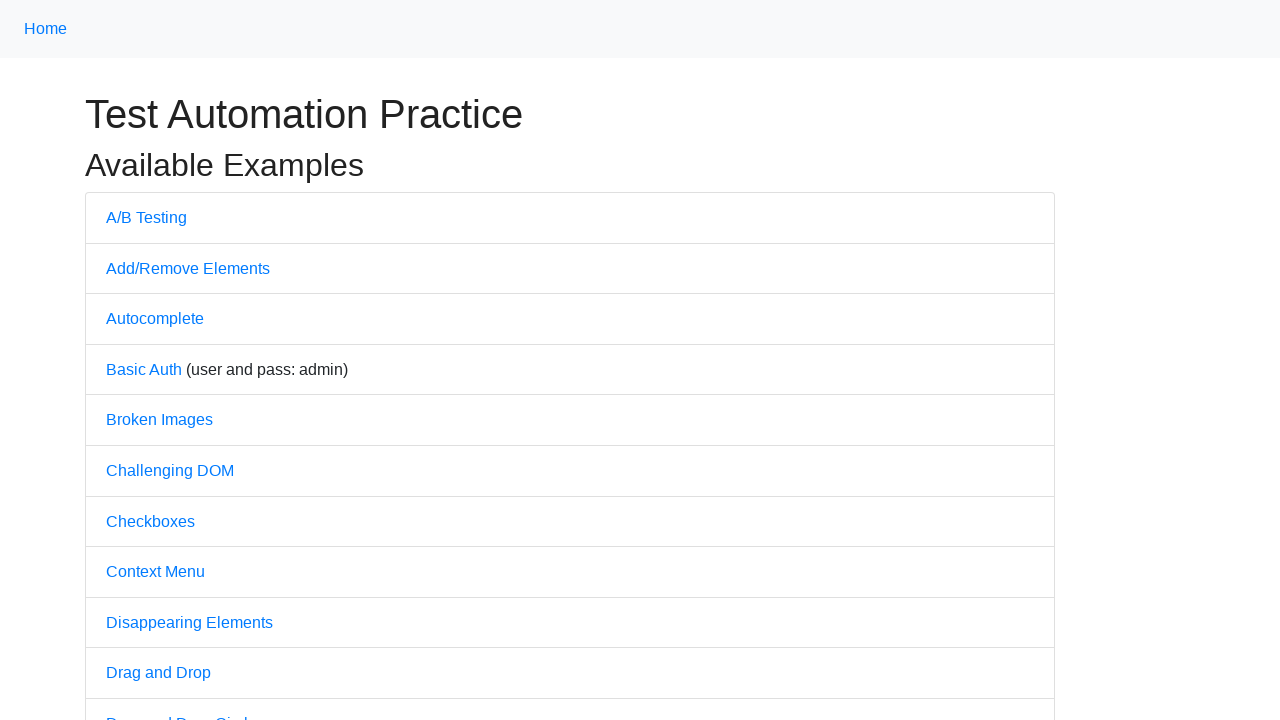

Clicked on Drag and Drop link at (158, 673) on text='Drag and Drop'
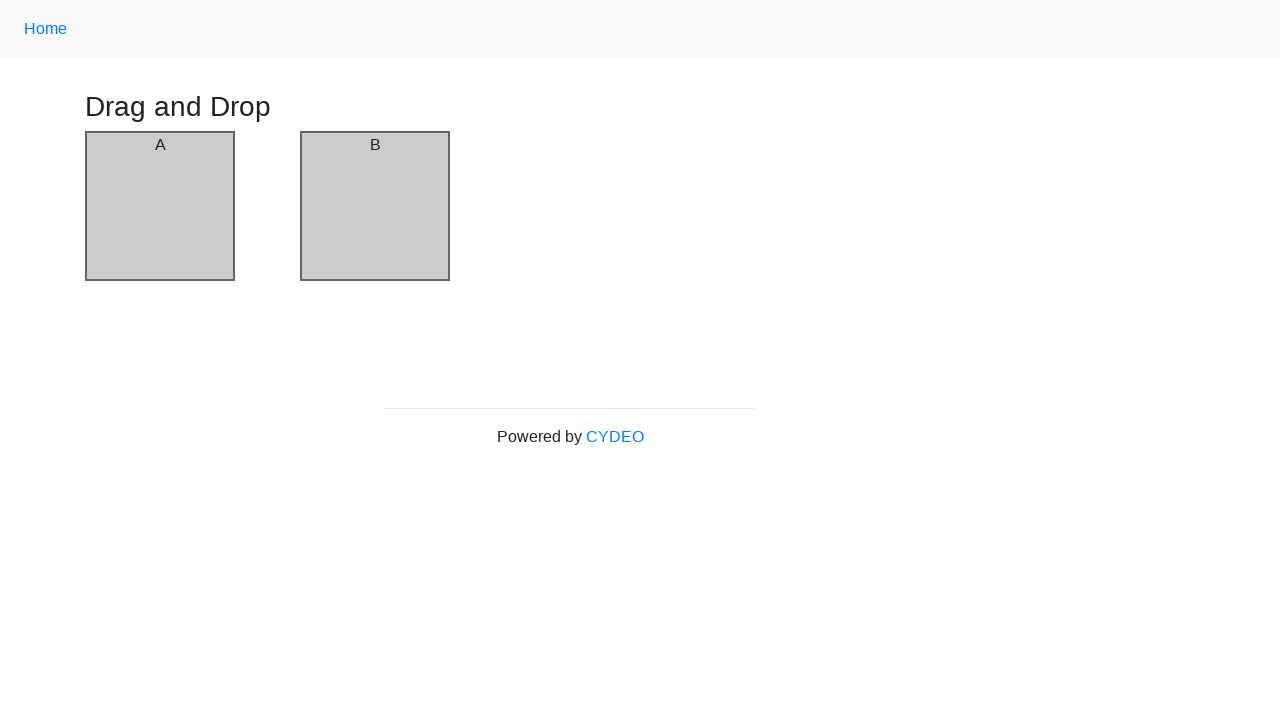

Drag and Drop page loaded
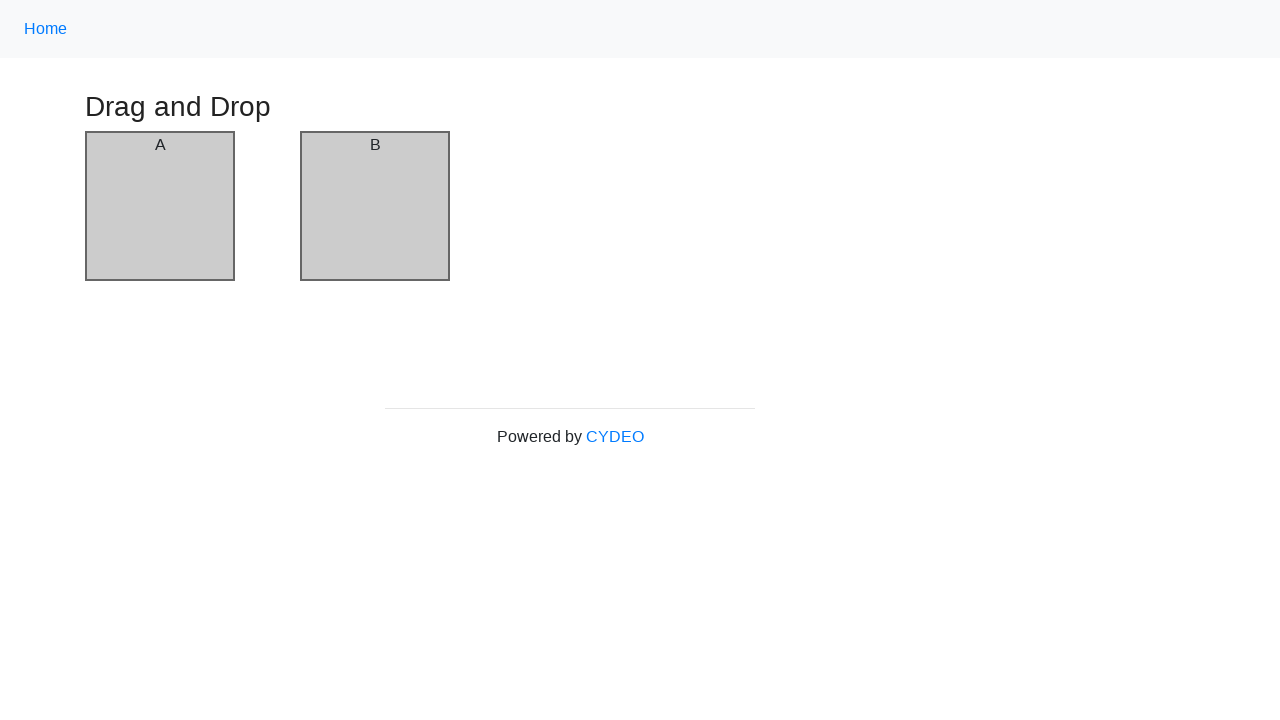

Located column A element
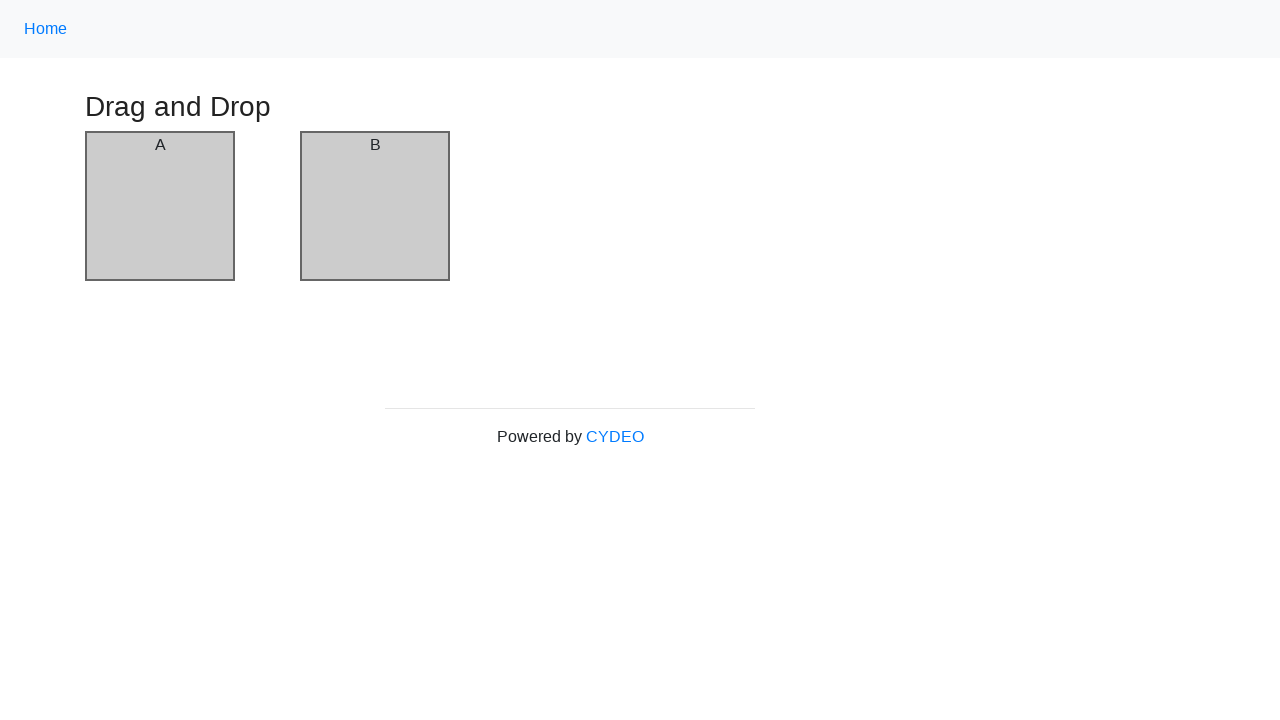

Located column B element
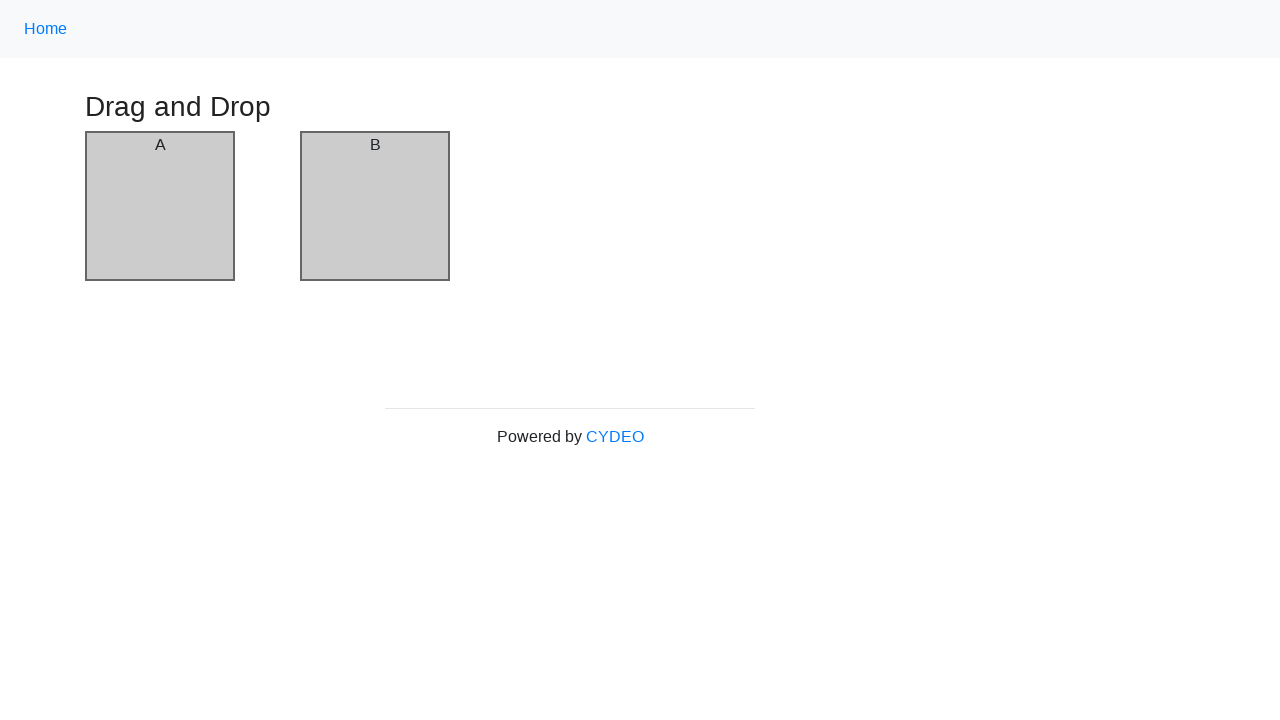

Dragged column A to column B at (375, 206)
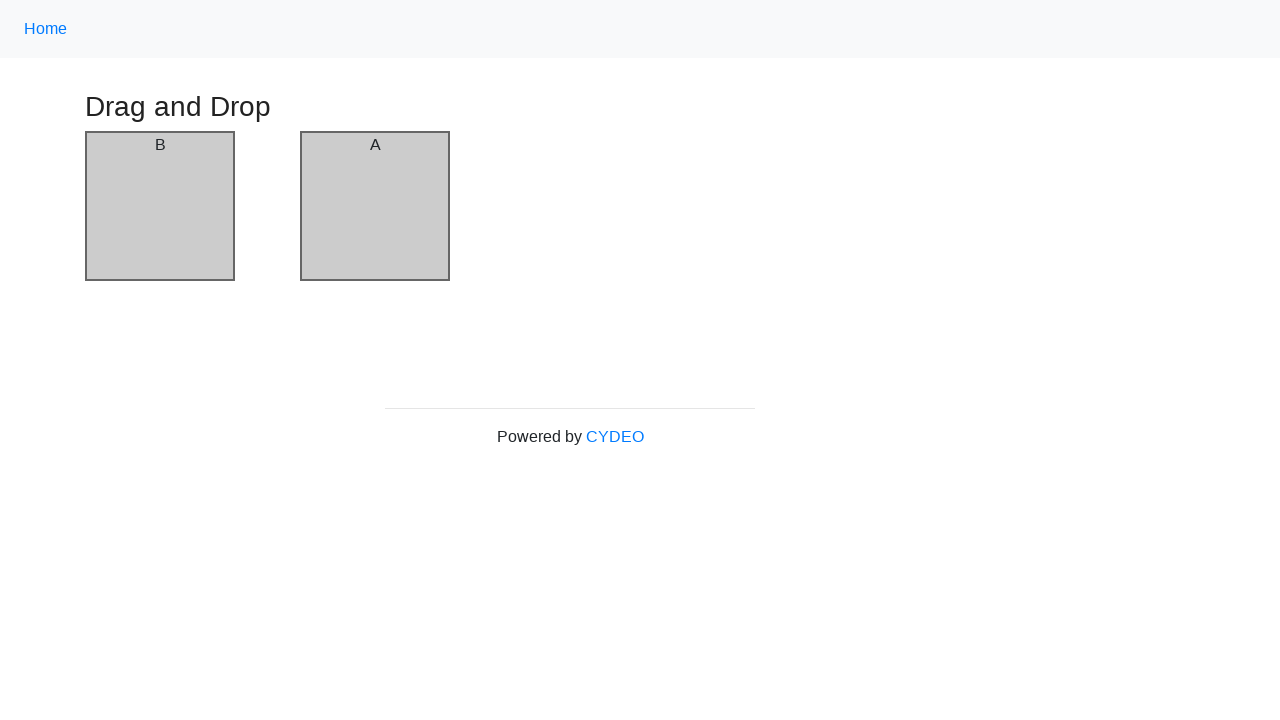

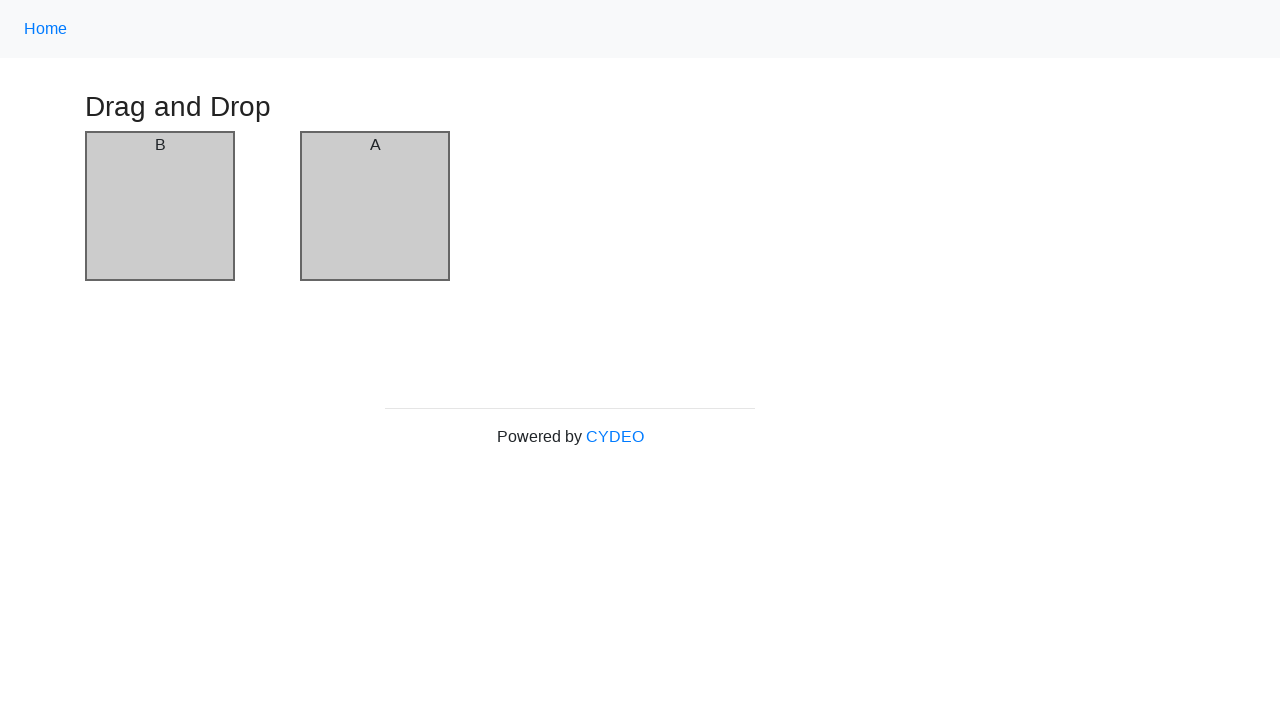